Tests passenger selection dropdown by opening it, incrementing adult passenger count 4 times, and closing the dropdown

Starting URL: https://rahulshettyacademy.com/dropdownsPractise/

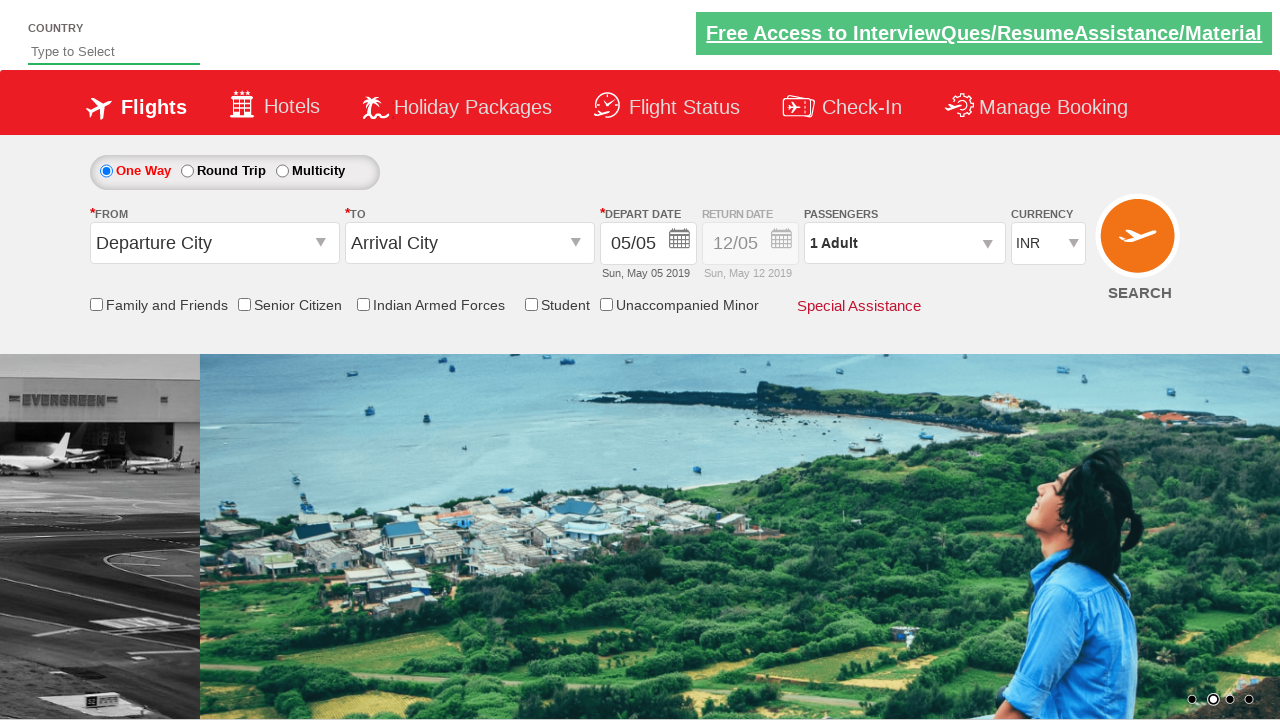

Clicked to open passenger info dropdown at (904, 243) on #divpaxinfo
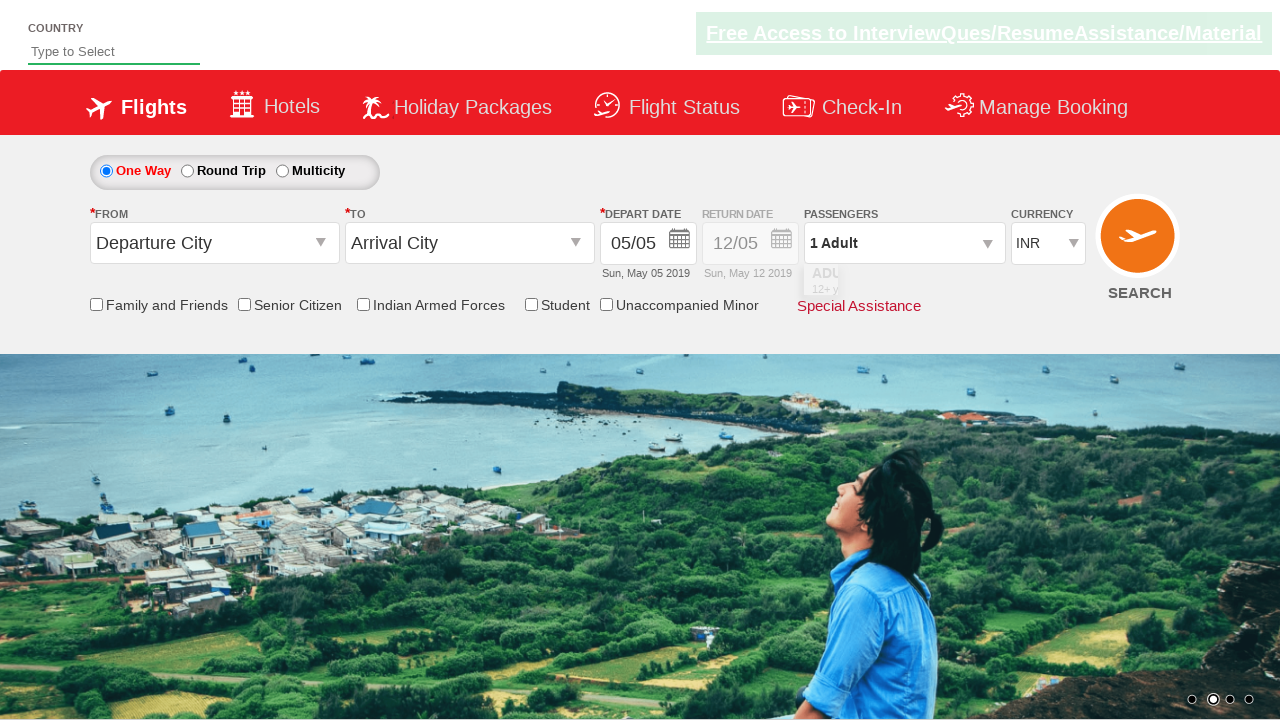

Waited for dropdown to be ready
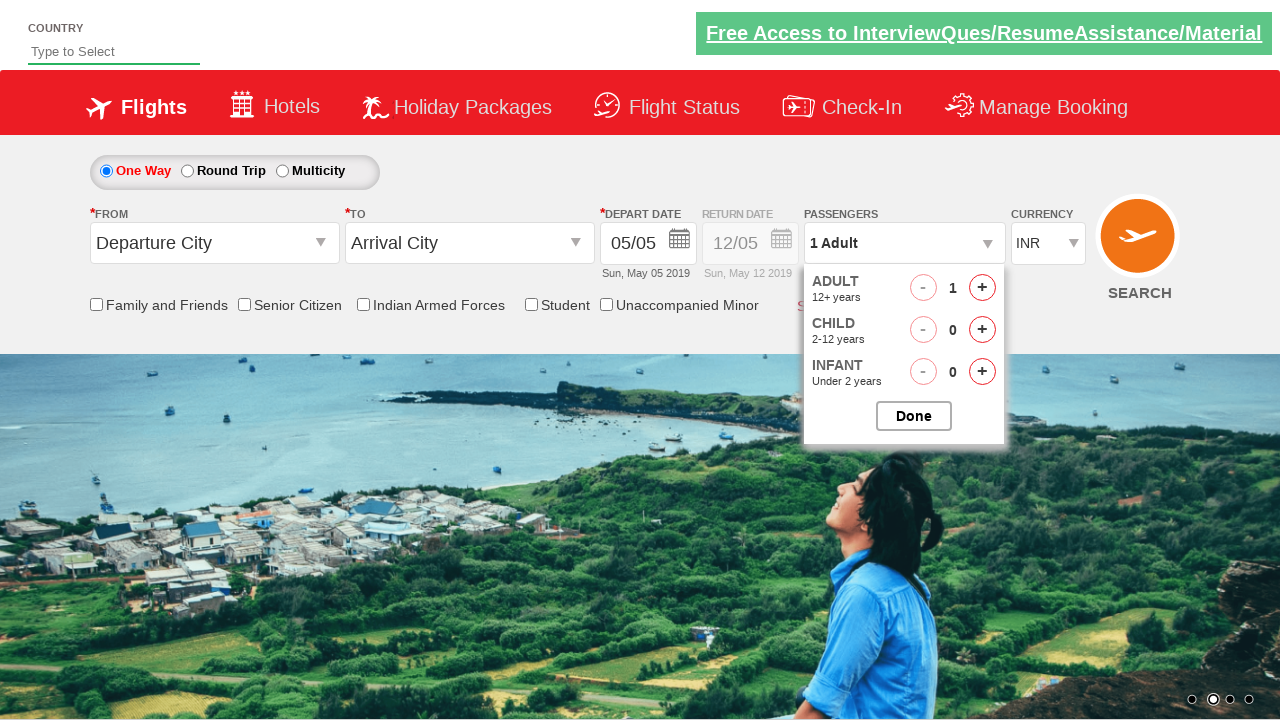

Incremented adult passenger count (click 1 of 4) at (982, 288) on #hrefIncAdt
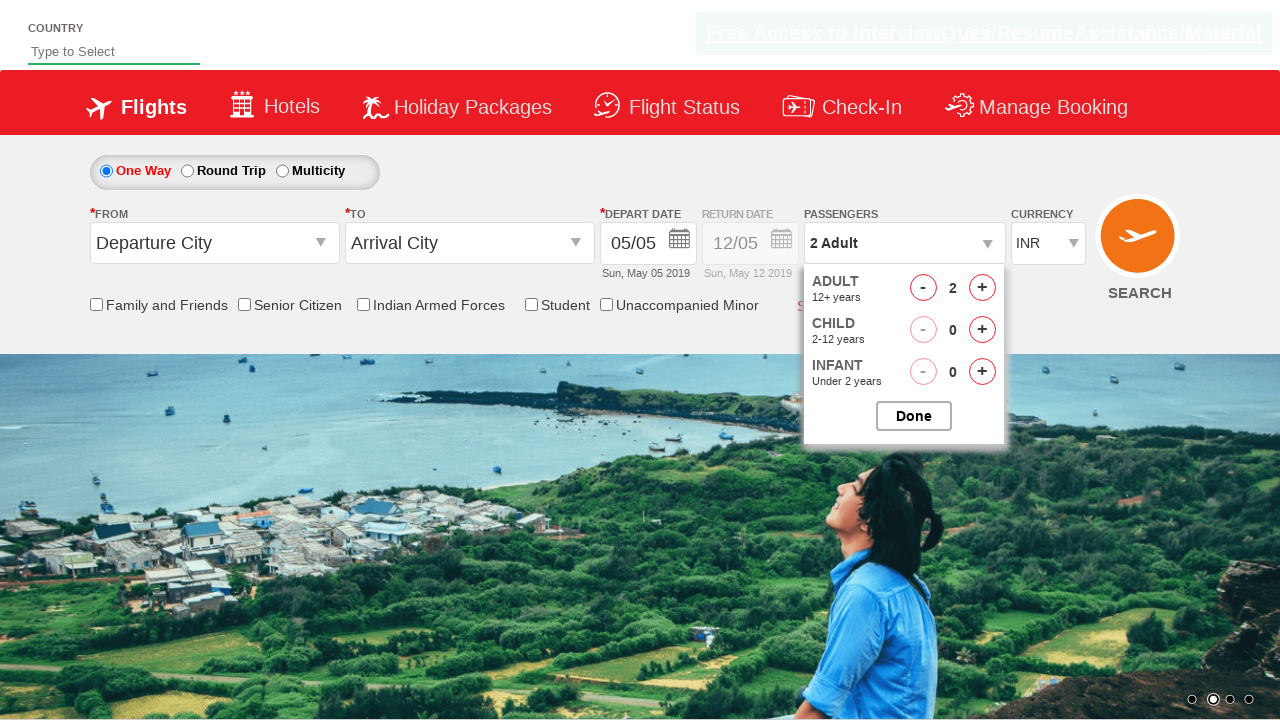

Incremented adult passenger count (click 2 of 4) at (982, 288) on #hrefIncAdt
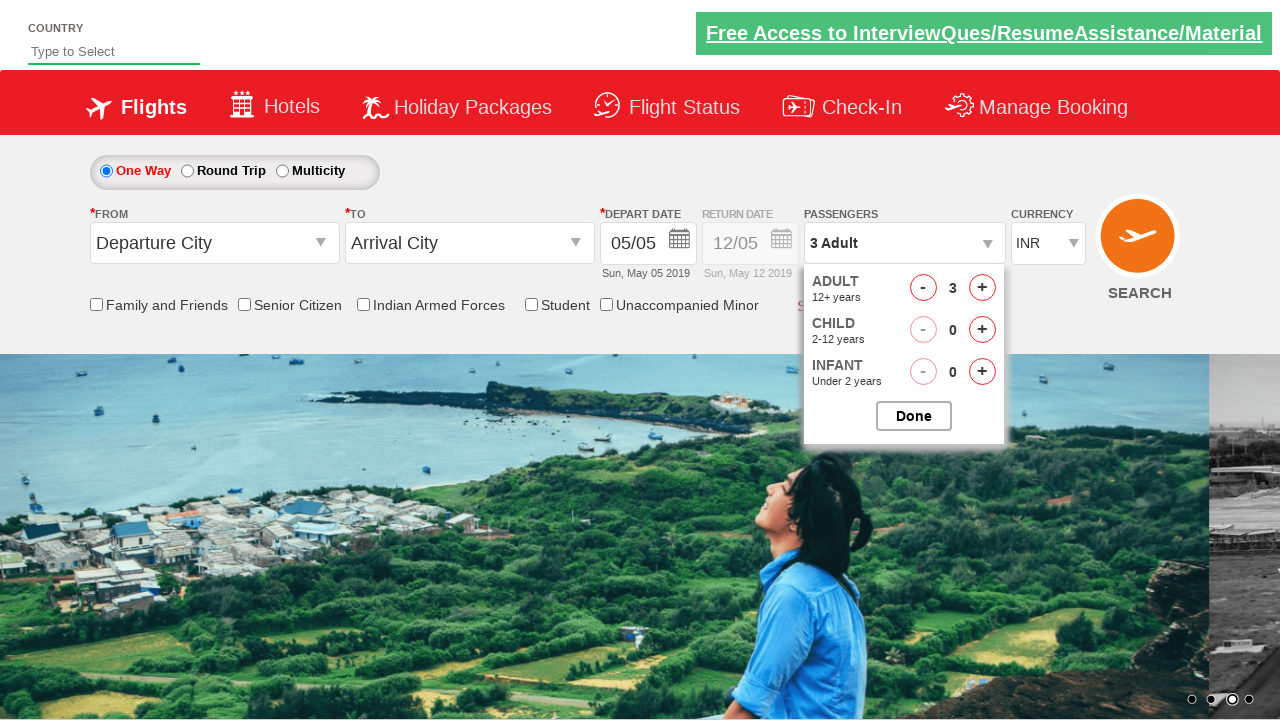

Incremented adult passenger count (click 3 of 4) at (982, 288) on #hrefIncAdt
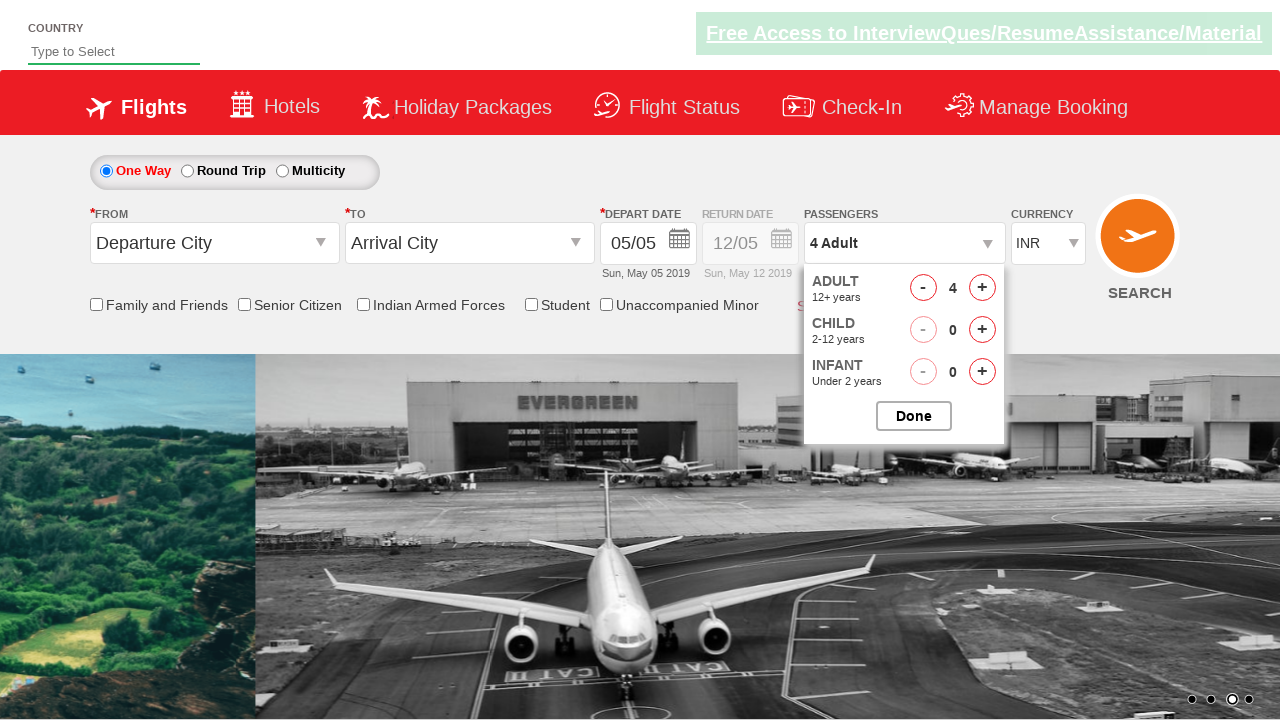

Incremented adult passenger count (click 4 of 4) at (982, 288) on #hrefIncAdt
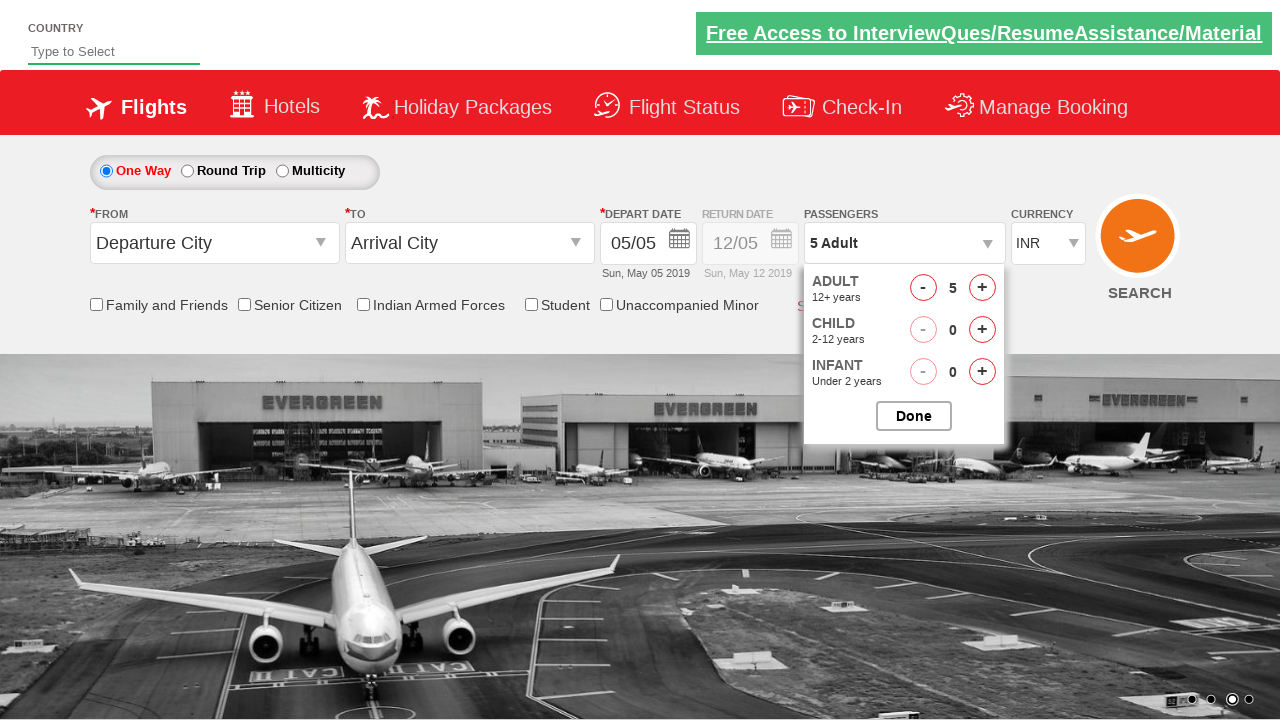

Closed the passenger selection dropdown at (914, 416) on #btnclosepaxoption
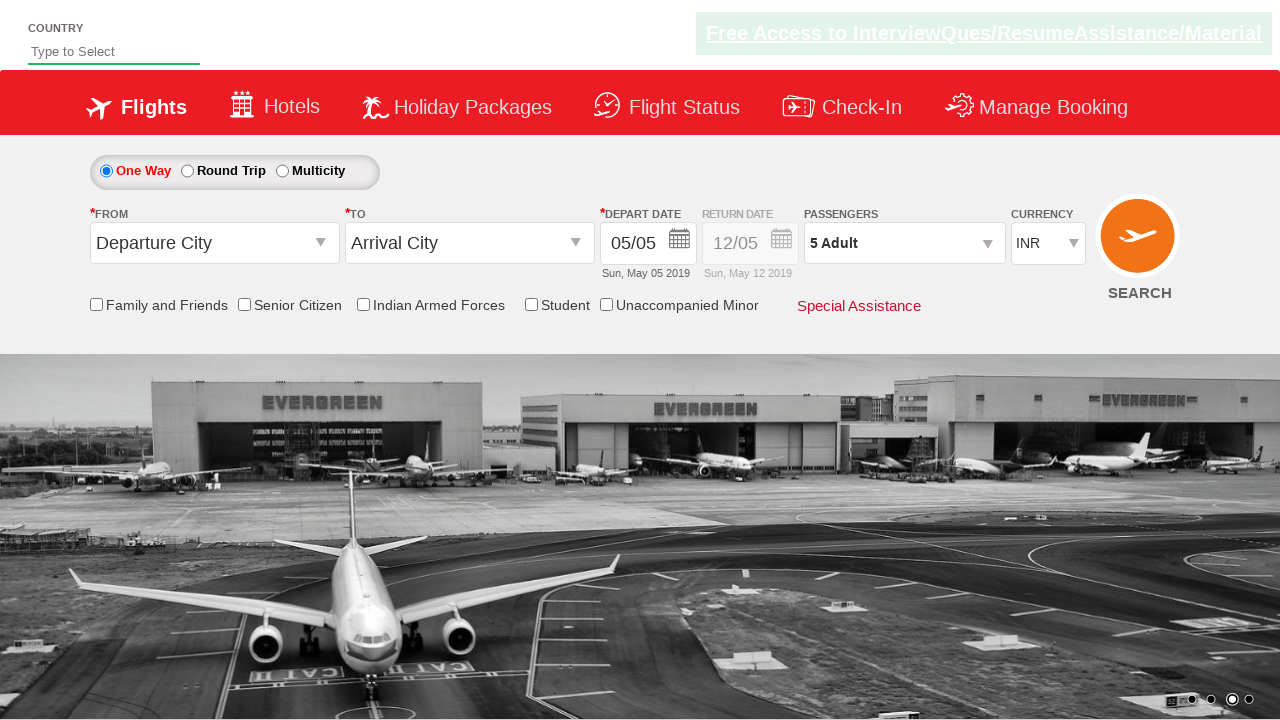

Verified passenger info element is present
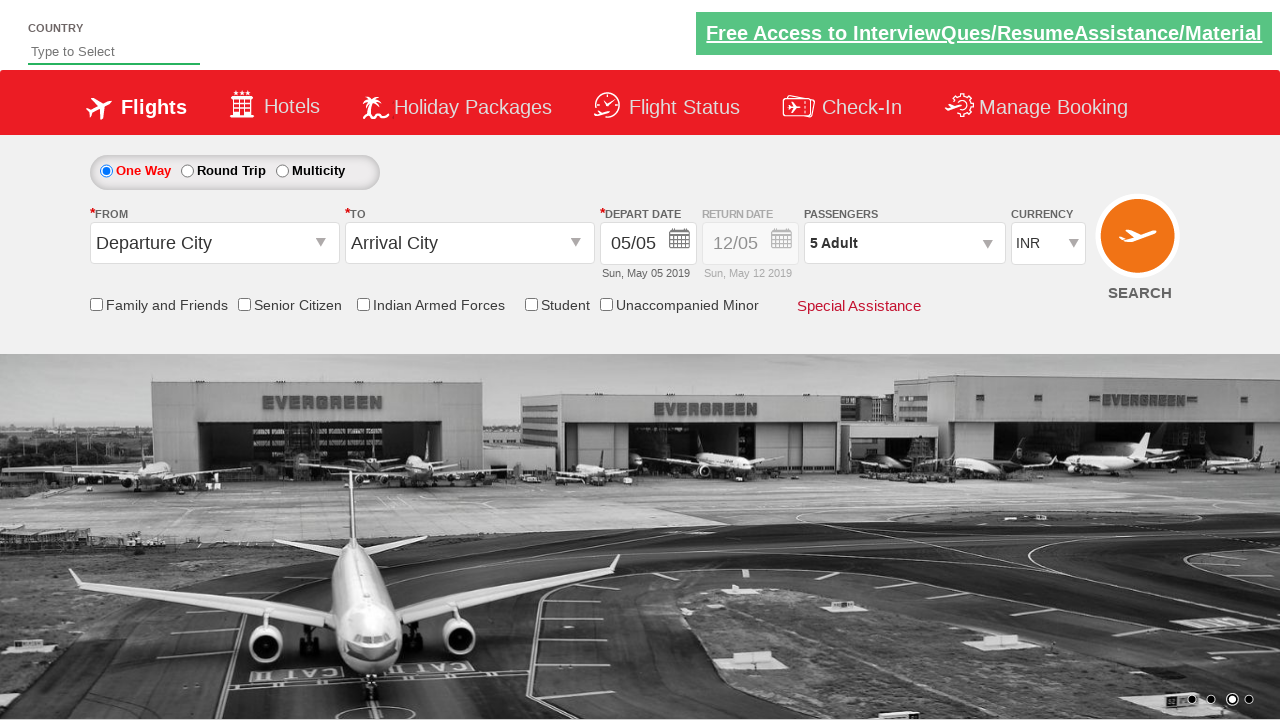

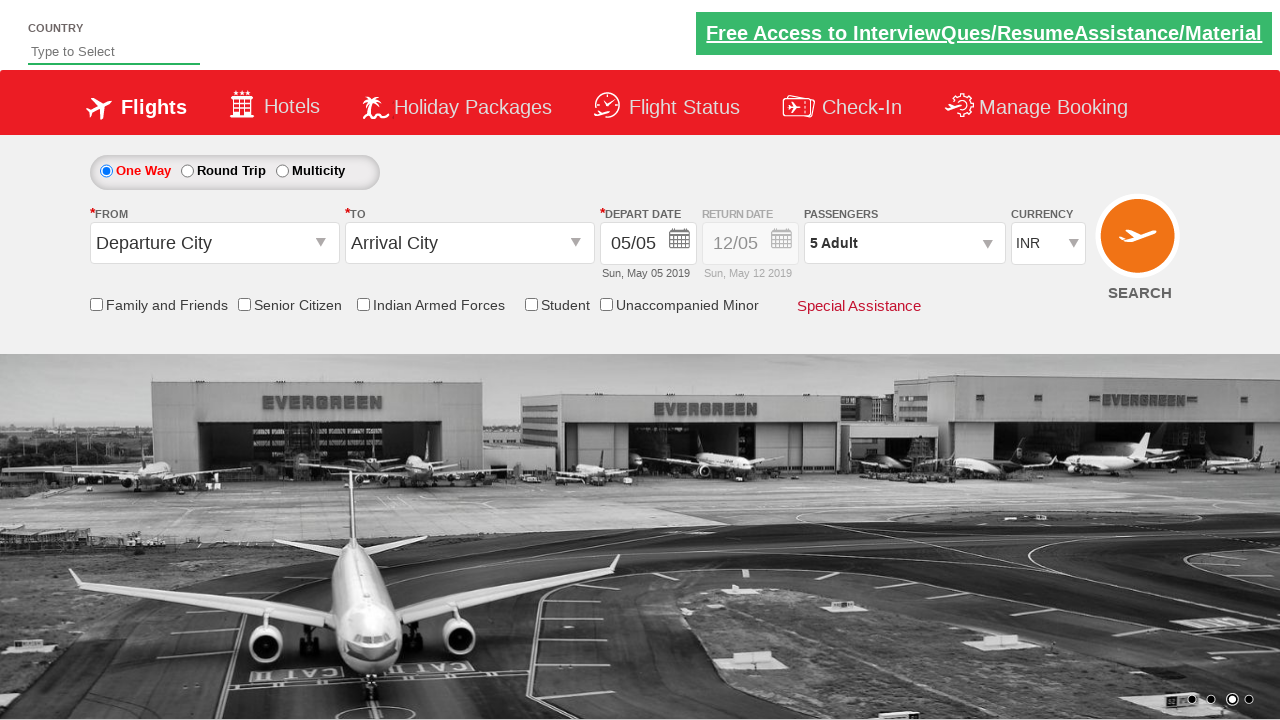